Tests that the browser back button works correctly with filter navigation

Starting URL: https://demo.playwright.dev/todomvc

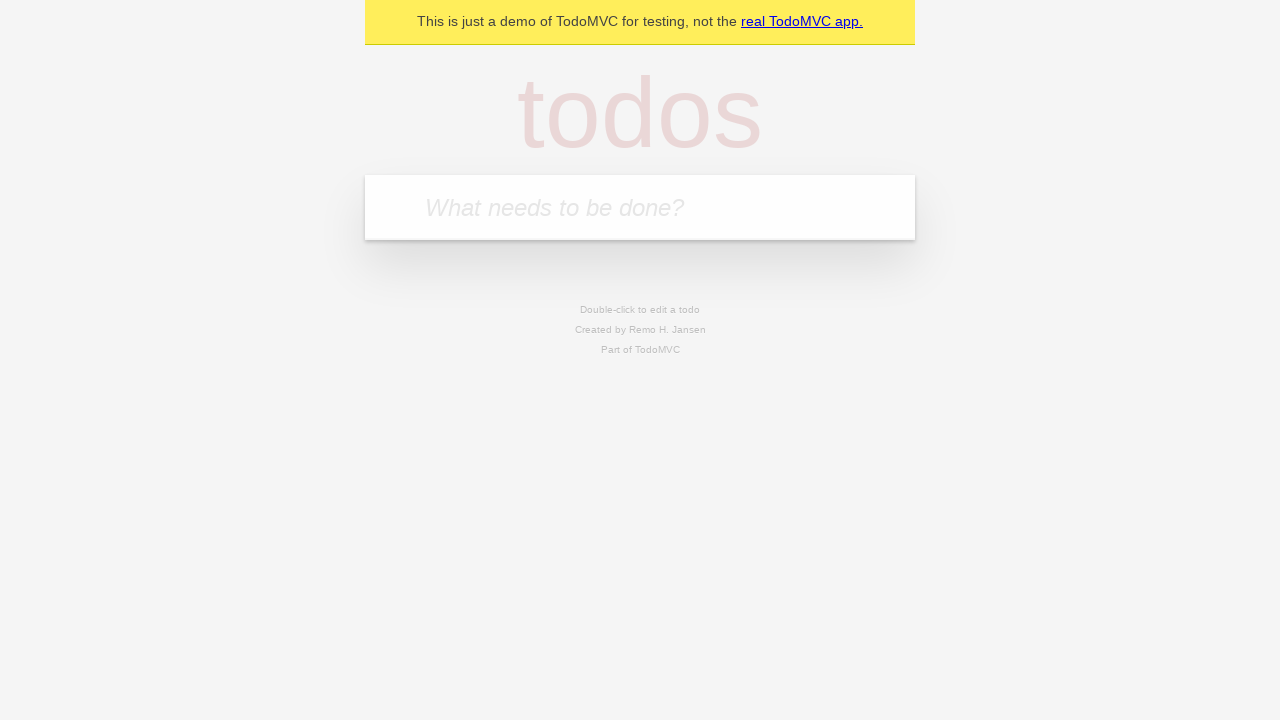

Filled todo input with 'buy some cheese' on internal:attr=[placeholder="What needs to be done?"i]
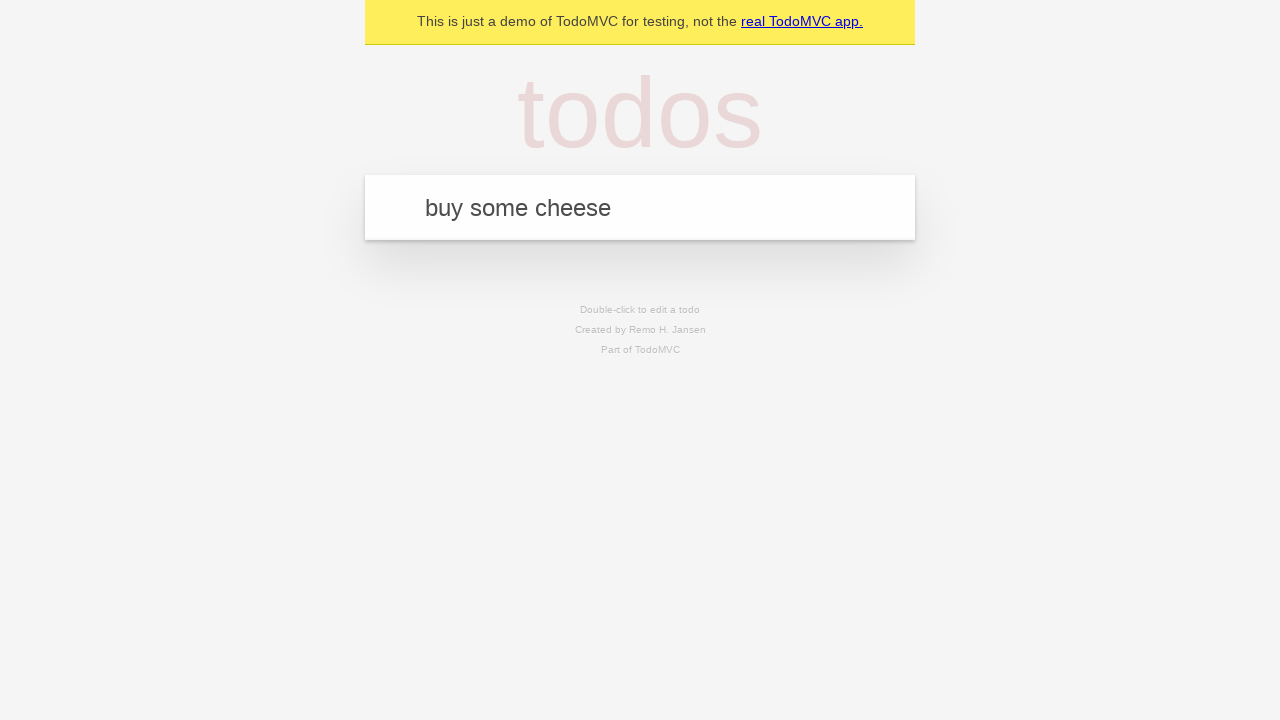

Pressed Enter to create todo 'buy some cheese' on internal:attr=[placeholder="What needs to be done?"i]
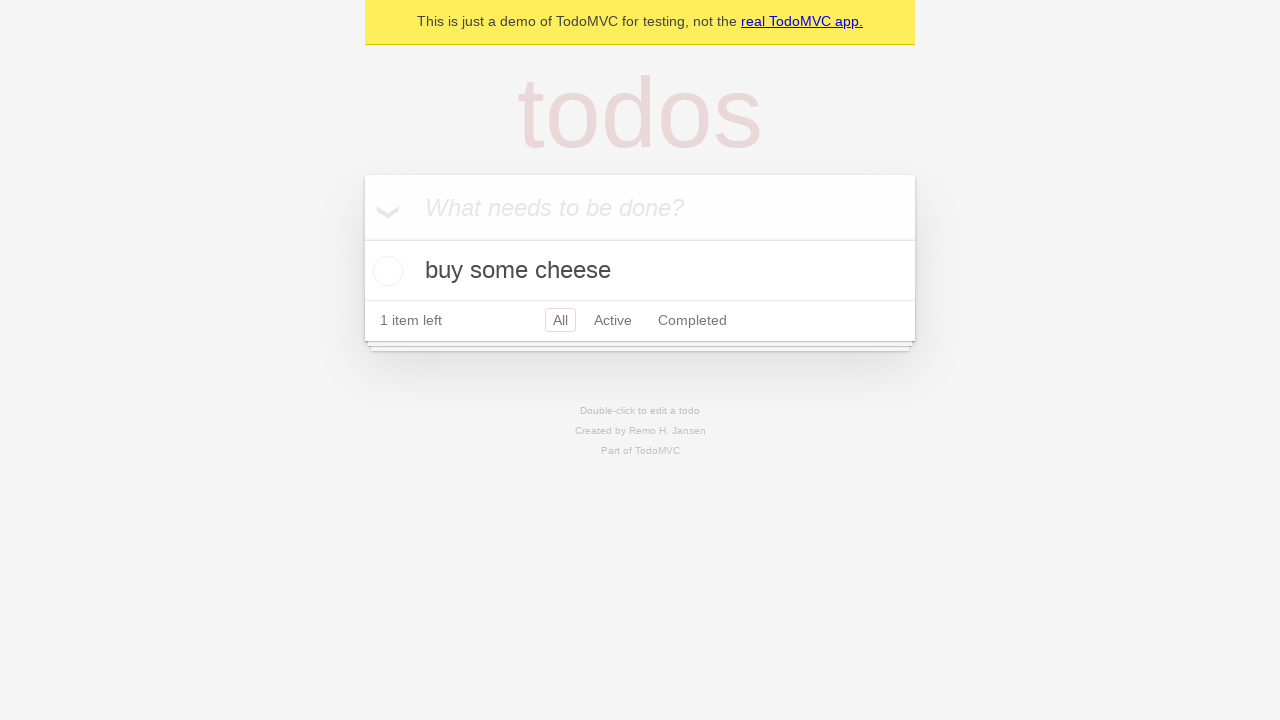

Filled todo input with 'feed the cat' on internal:attr=[placeholder="What needs to be done?"i]
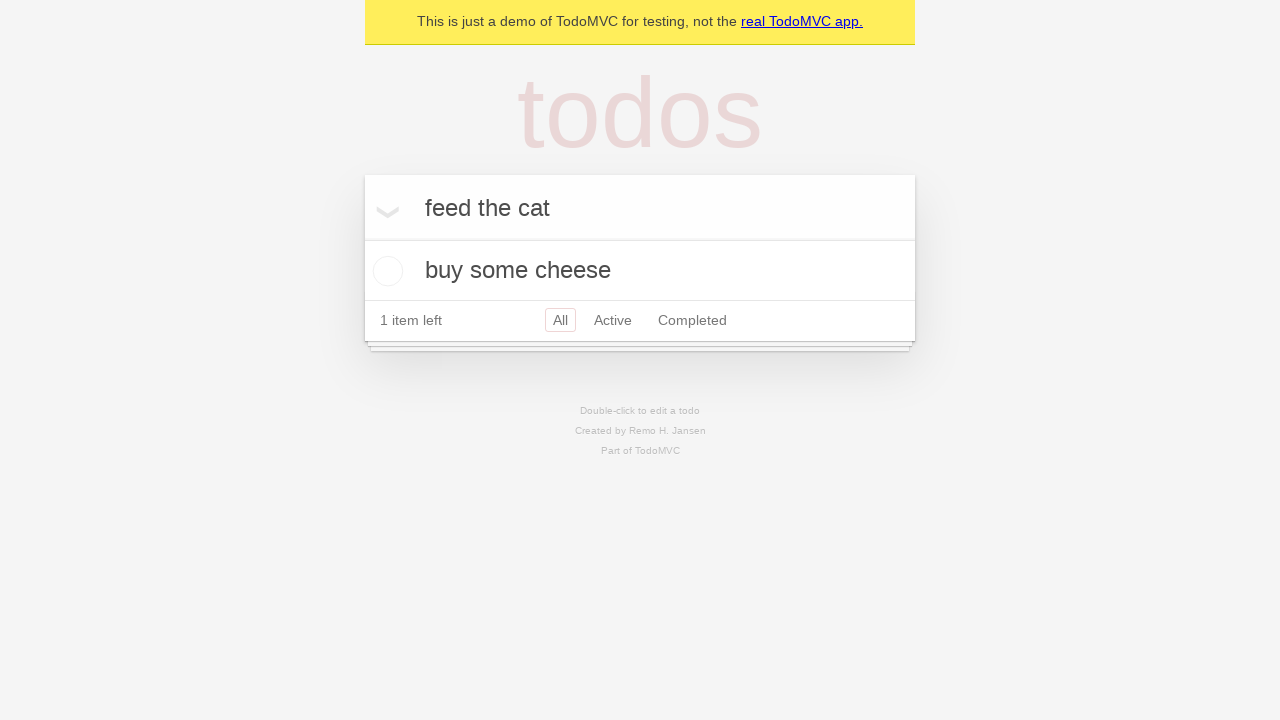

Pressed Enter to create todo 'feed the cat' on internal:attr=[placeholder="What needs to be done?"i]
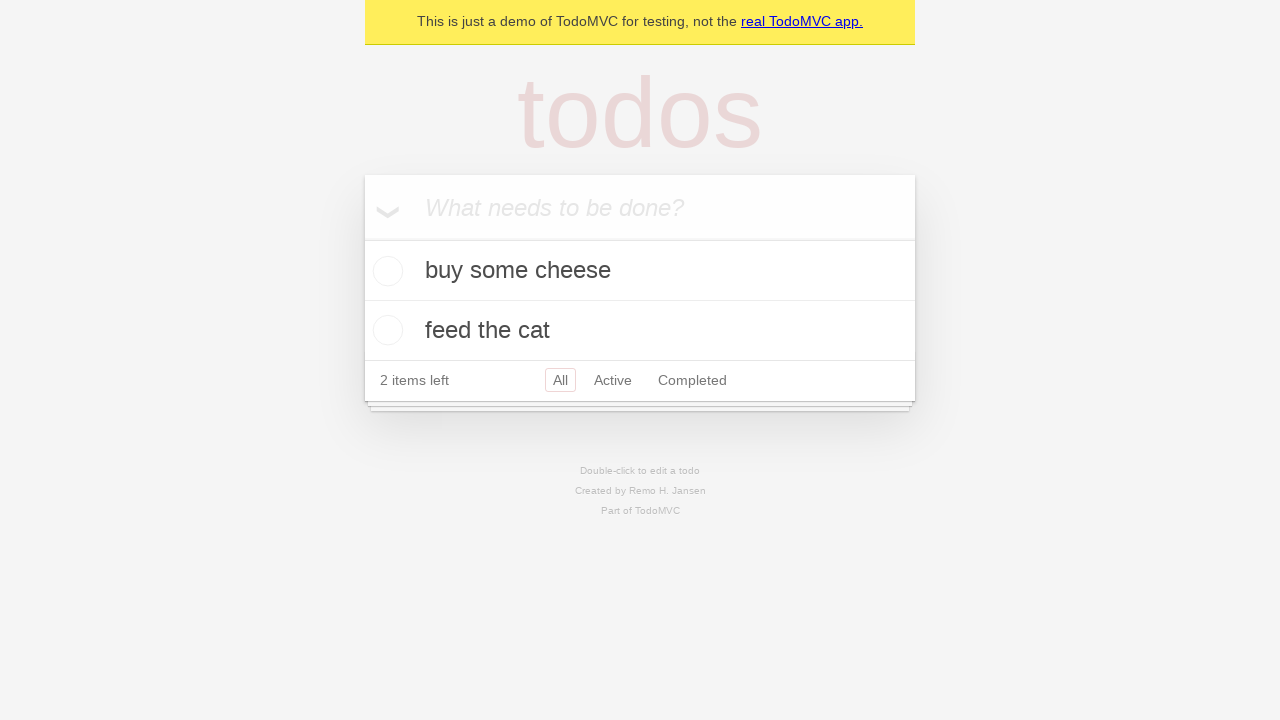

Filled todo input with 'book a doctors appointment' on internal:attr=[placeholder="What needs to be done?"i]
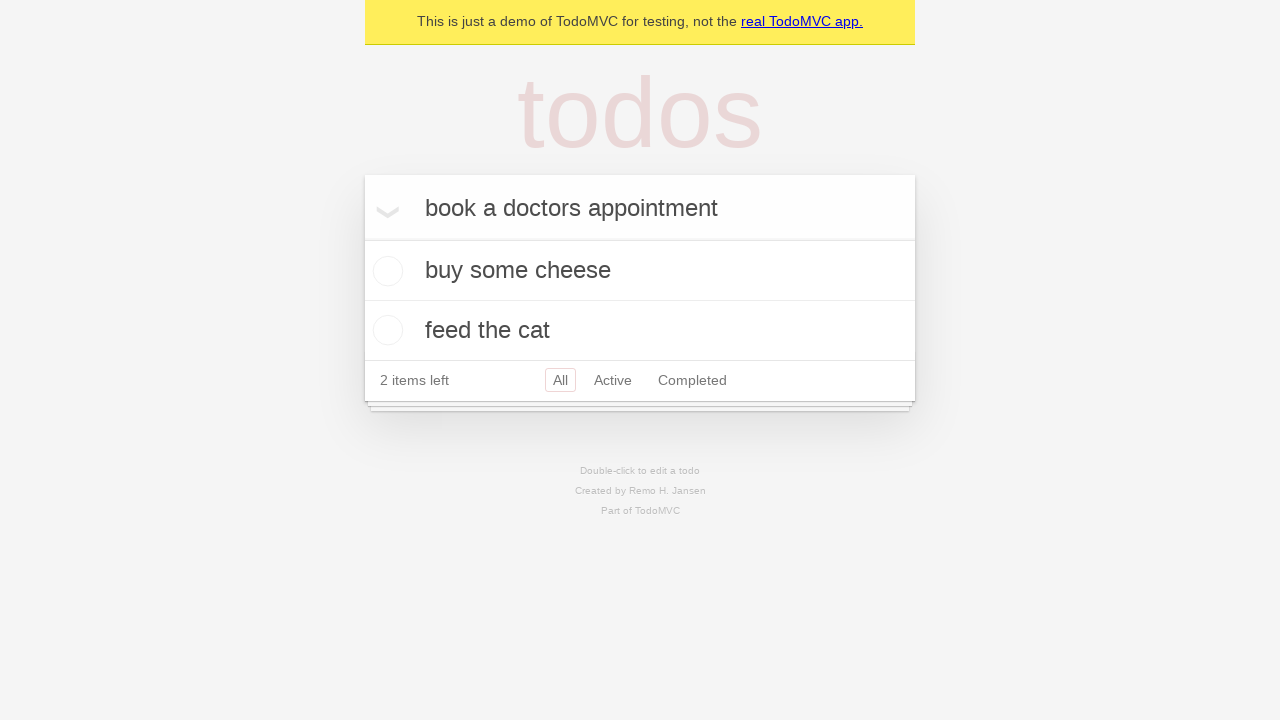

Pressed Enter to create todo 'book a doctors appointment' on internal:attr=[placeholder="What needs to be done?"i]
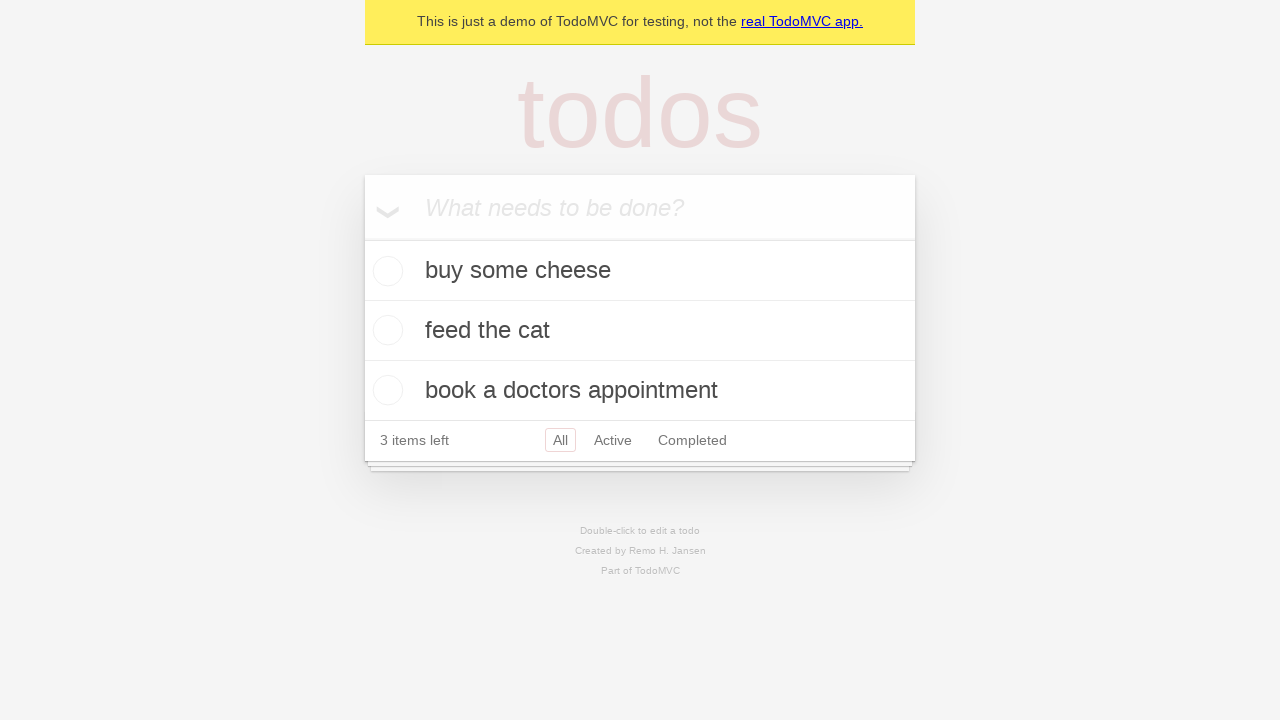

Checked the second todo item at (385, 330) on internal:testid=[data-testid="todo-item"s] >> nth=1 >> internal:role=checkbox
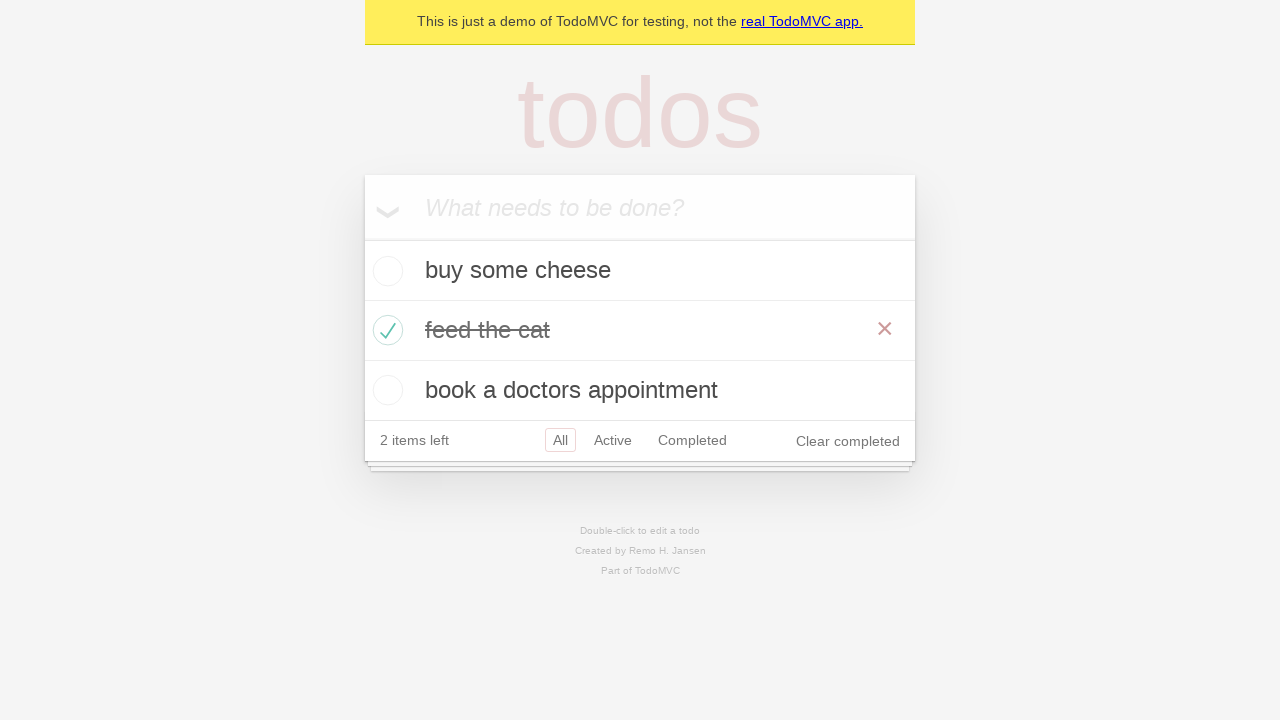

Clicked 'All' filter link at (560, 440) on internal:role=link[name="All"i]
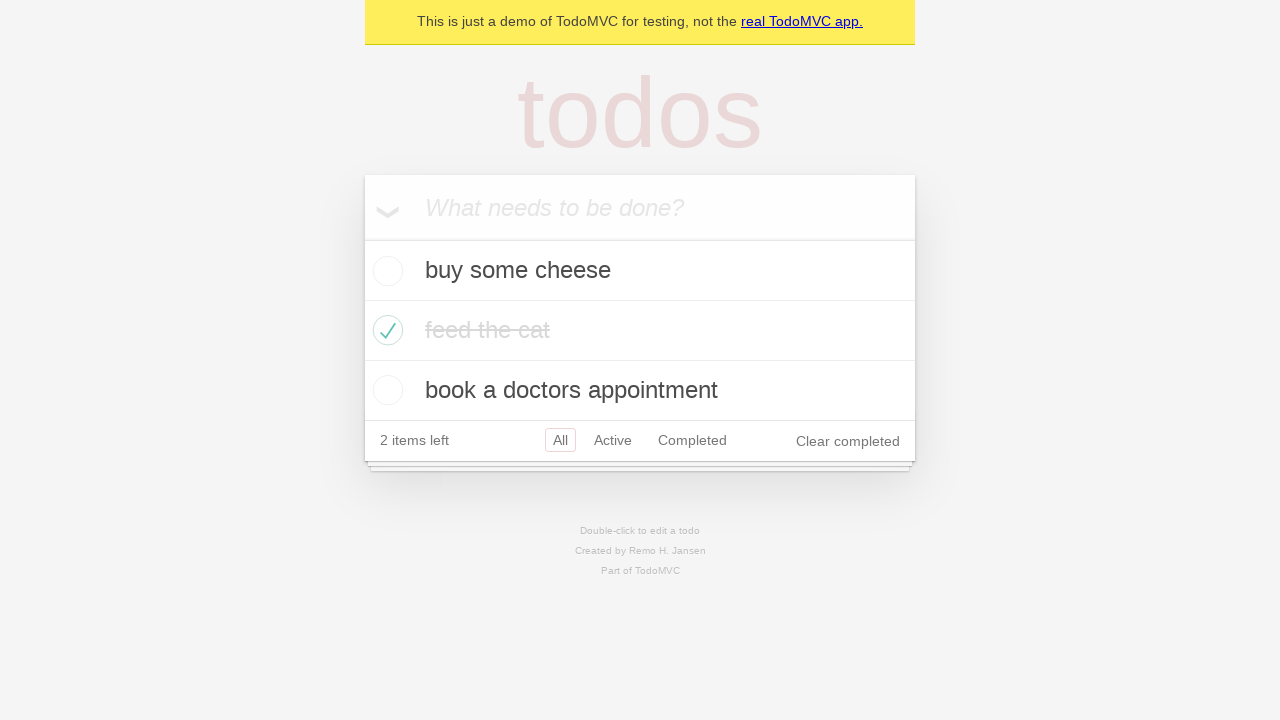

Clicked 'Active' filter link at (613, 440) on internal:role=link[name="Active"i]
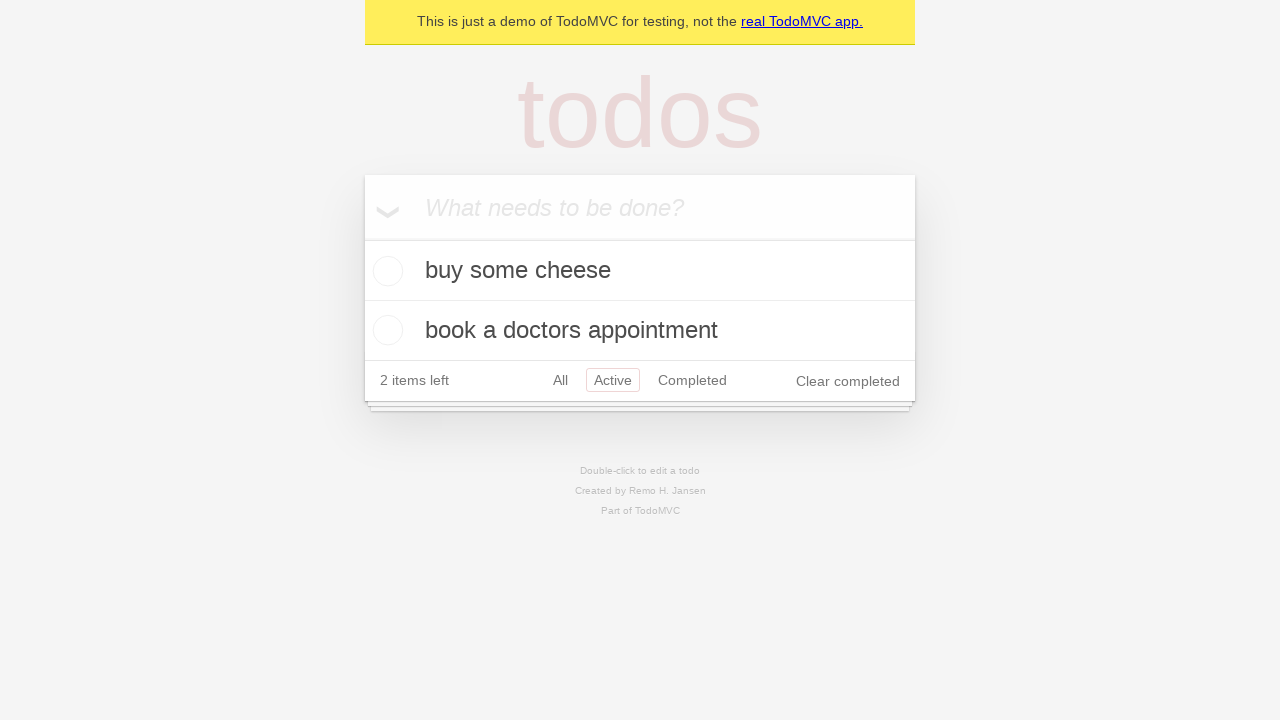

Clicked 'Completed' filter link at (692, 380) on internal:role=link[name="Completed"i]
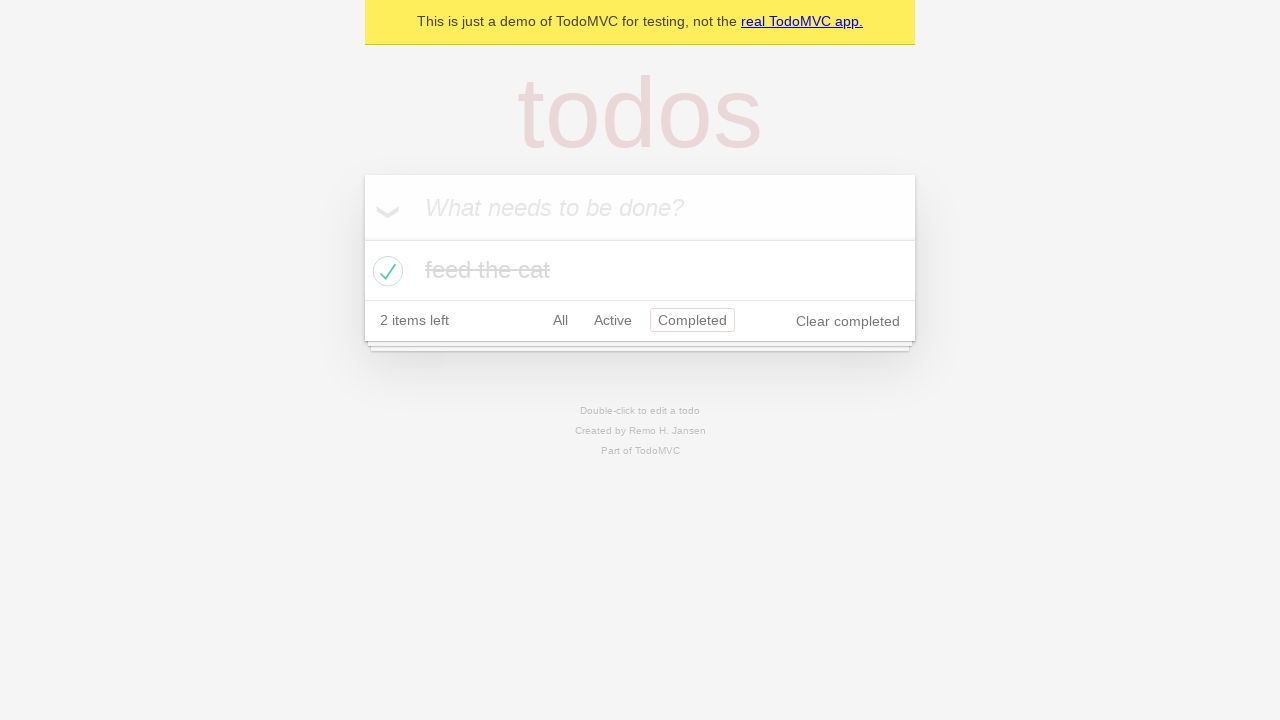

Clicked browser back button (returned to Active filter)
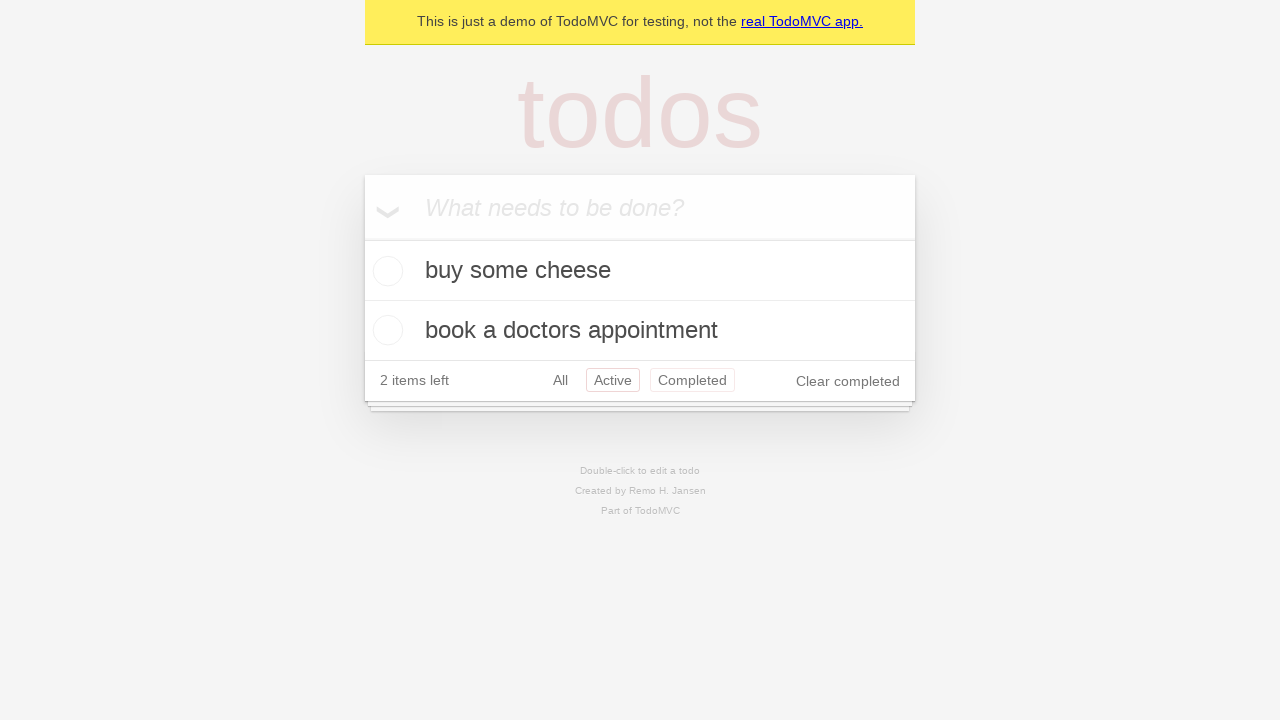

Clicked browser back button again (returned to All filter)
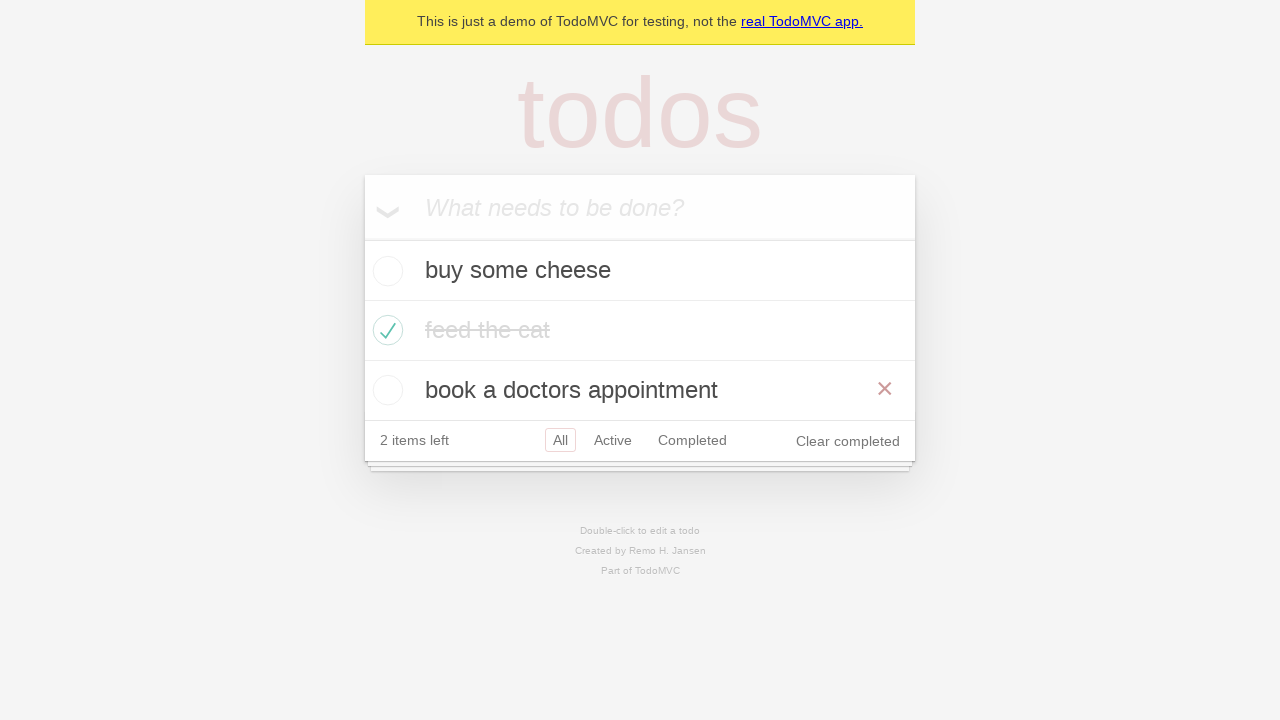

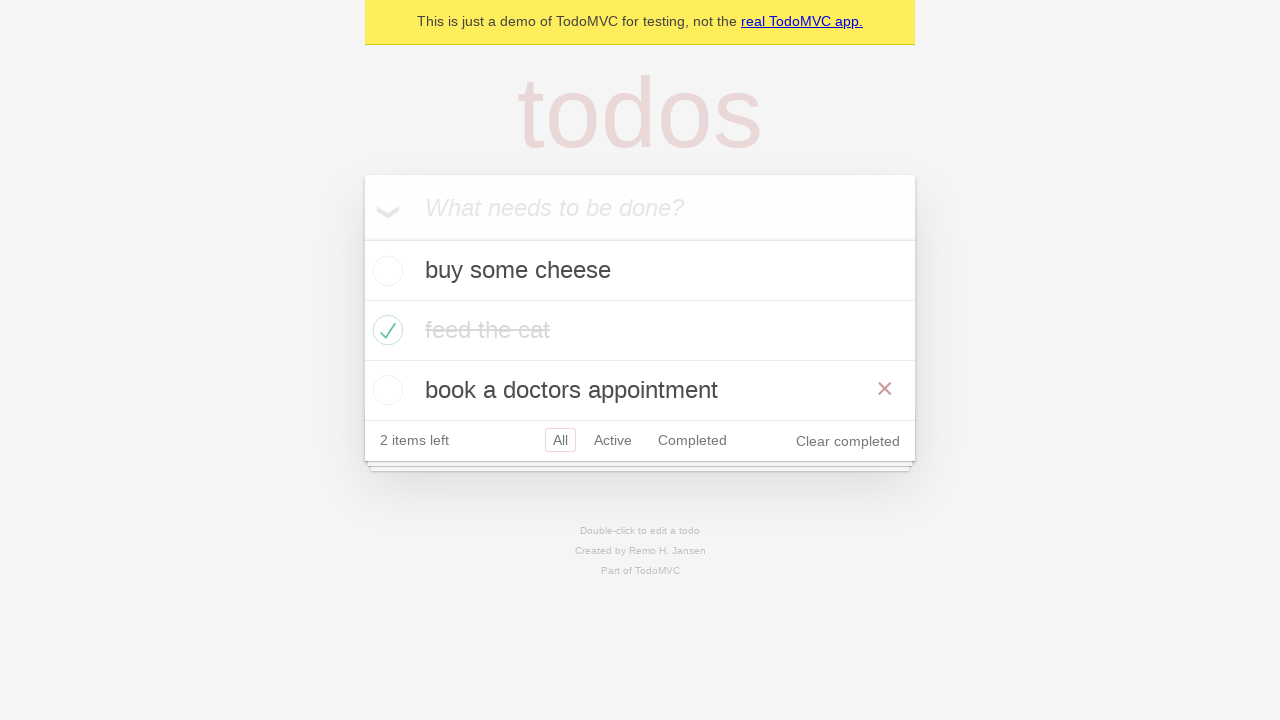